Navigates to tcmas.mx website and clicks on the "El Encino" link/element to view more details about that location.

Starting URL: http://www.tcmas.mx/

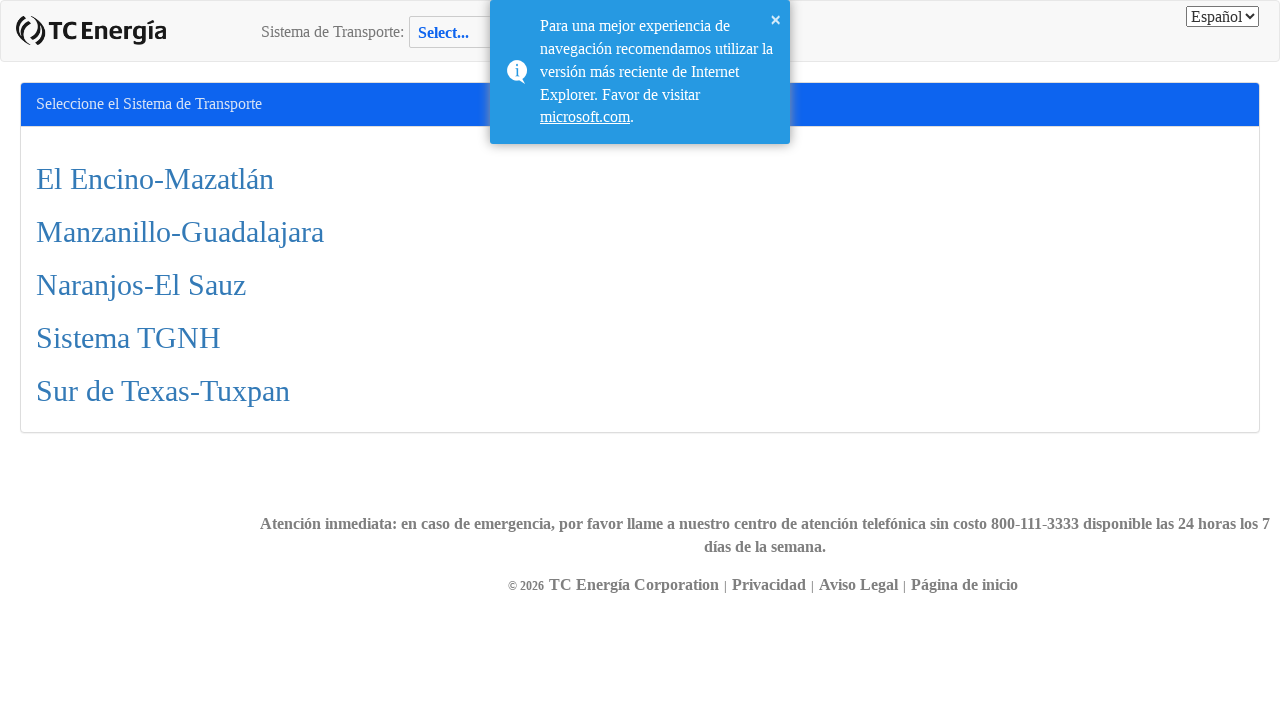

Waited for El Encino element to be visible
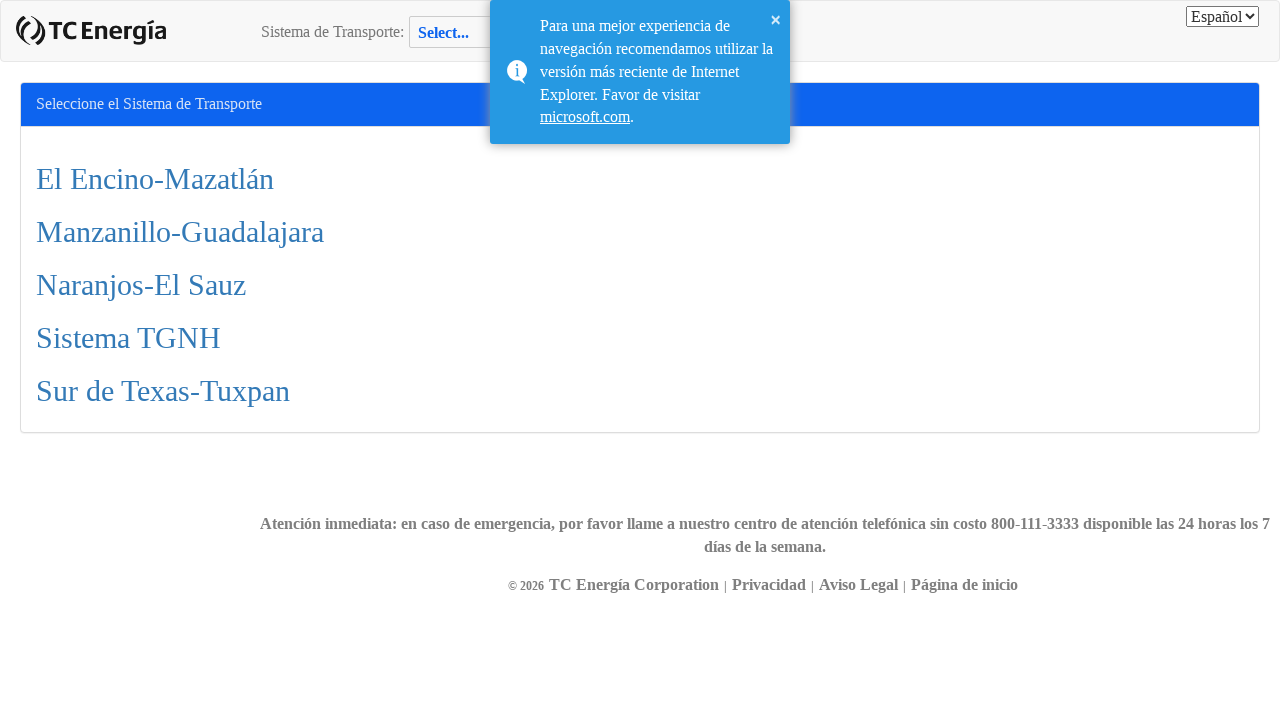

Clicked on El Encino link to view location details at (640, 178) on xpath=//div/a/h2[contains(text(), "El Encino")]
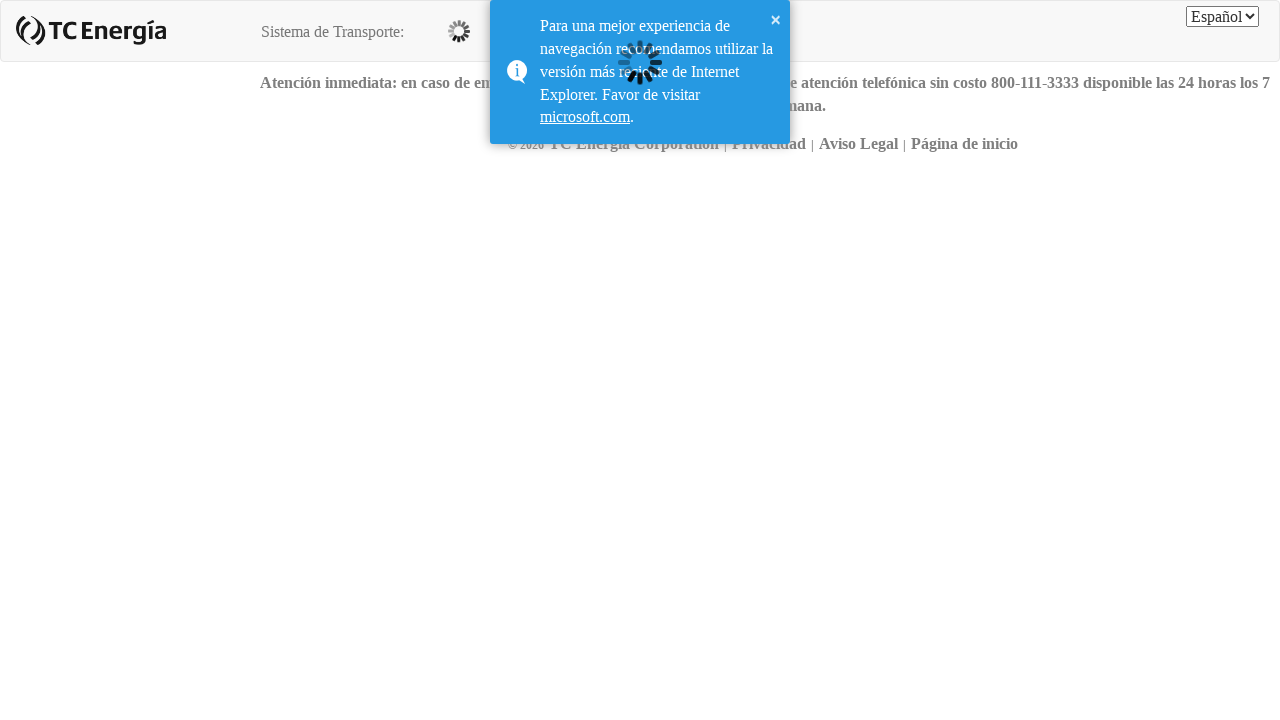

El Encino details page loaded successfully
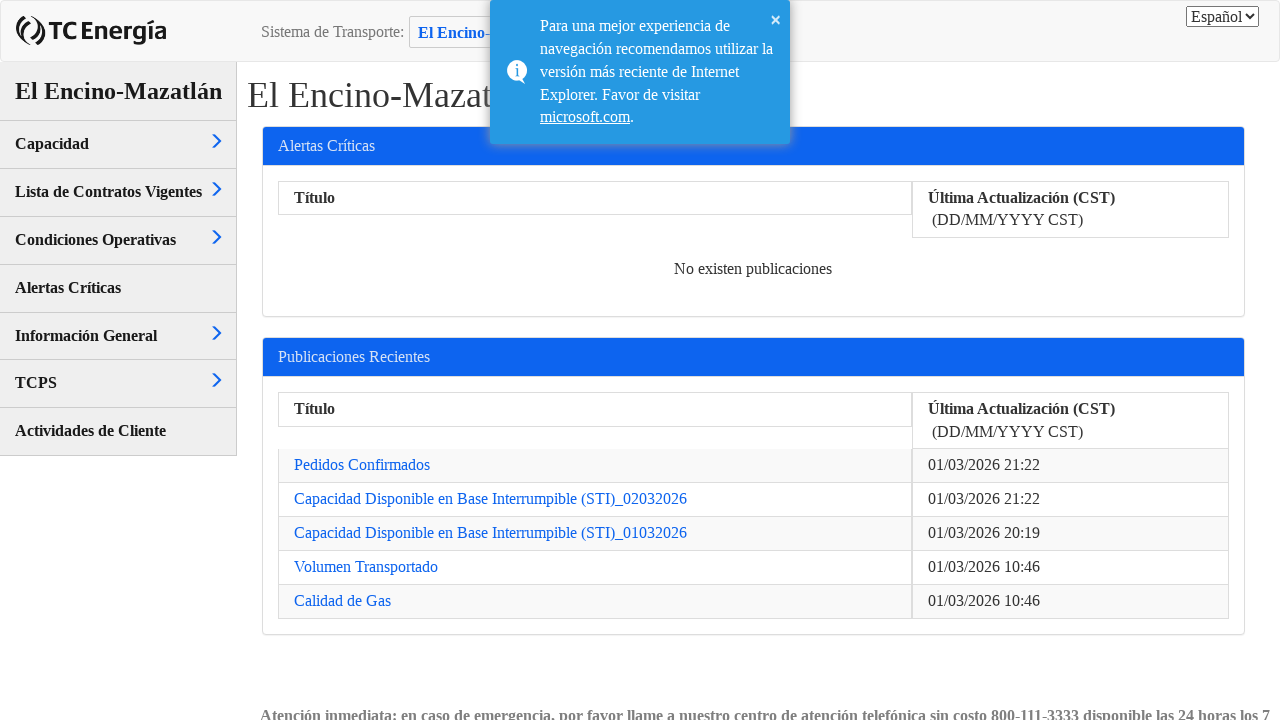

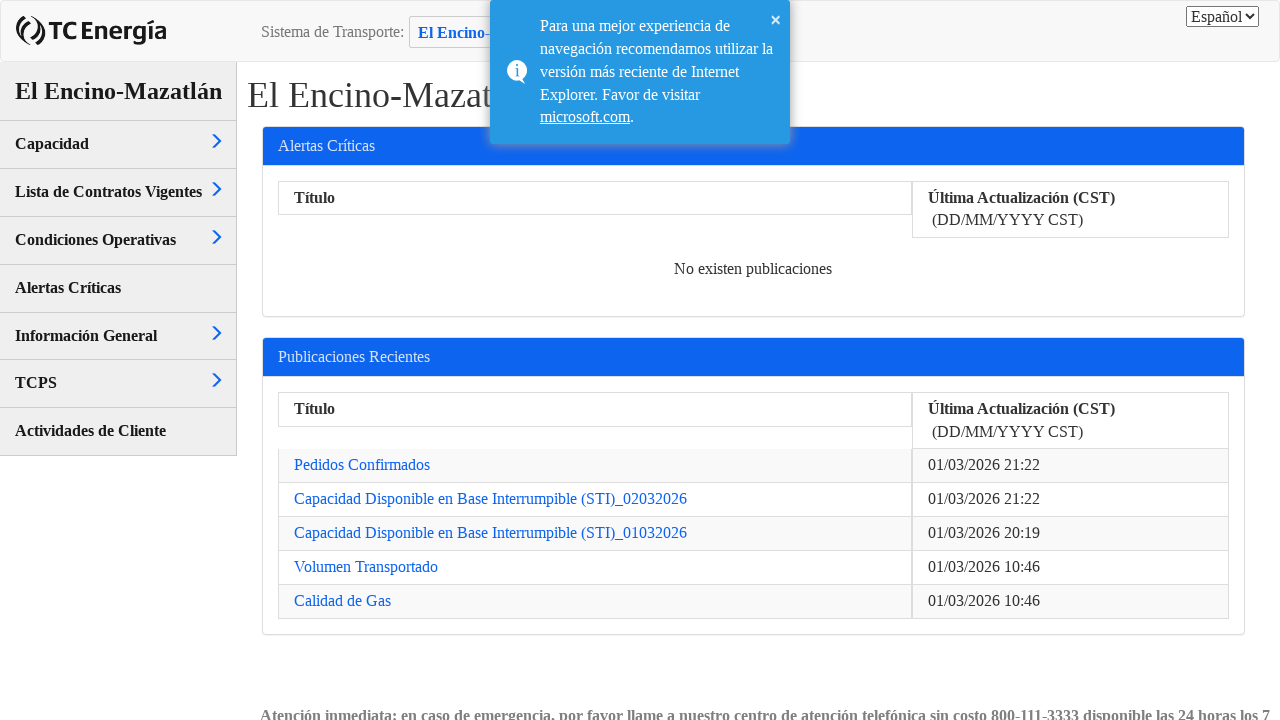